Tests search functionality by searching for a department name

Starting URL: https://demoqa.com/webtables

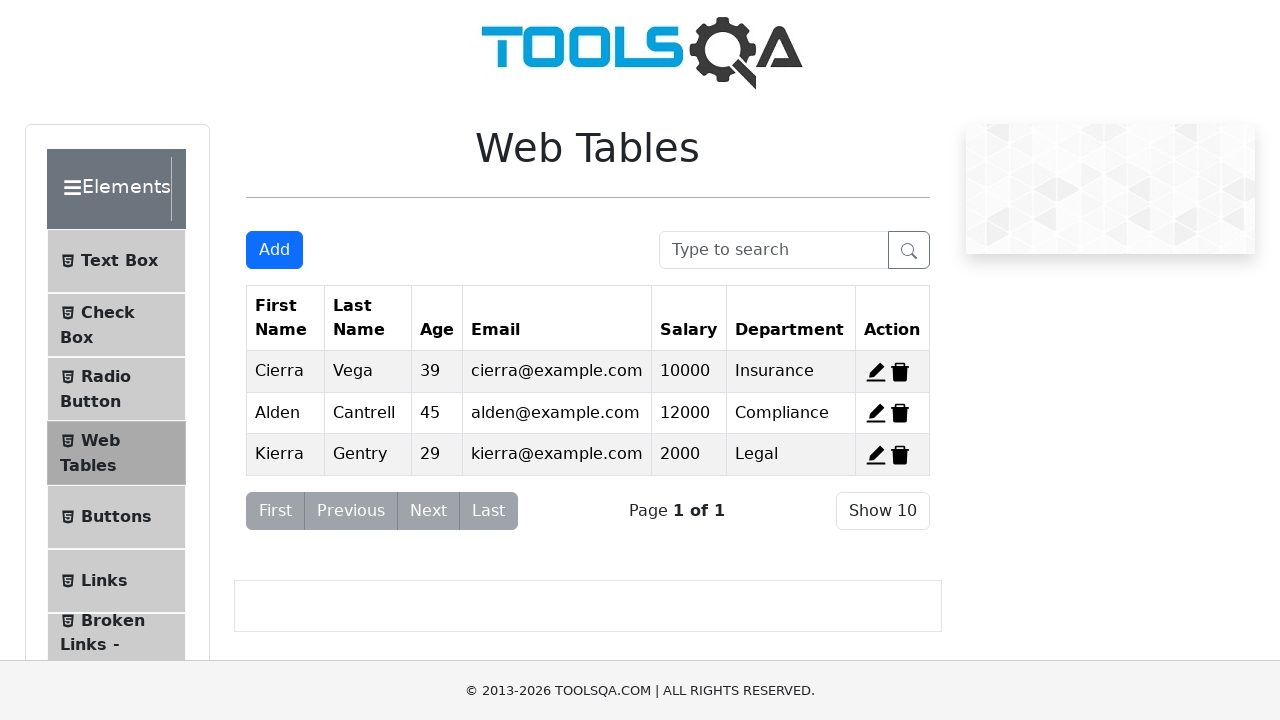

Filled search box with 'Legal' to search by department on #searchBox
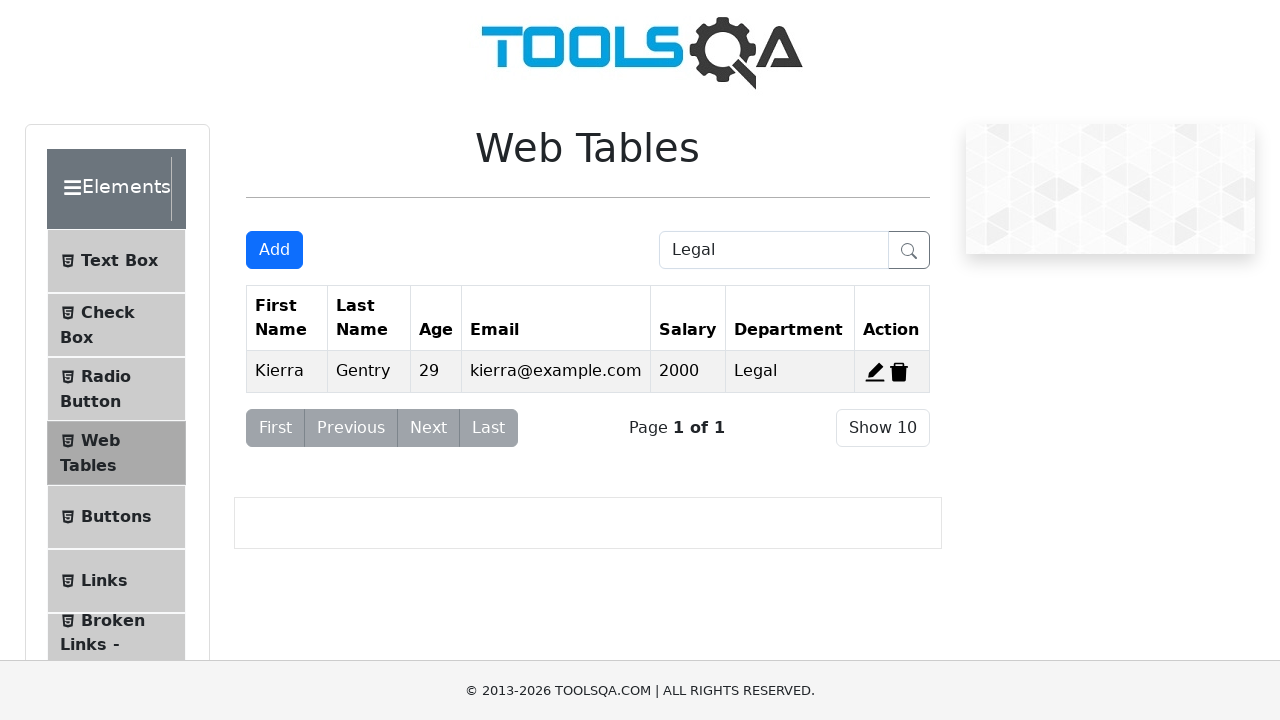

Waited for search results to load
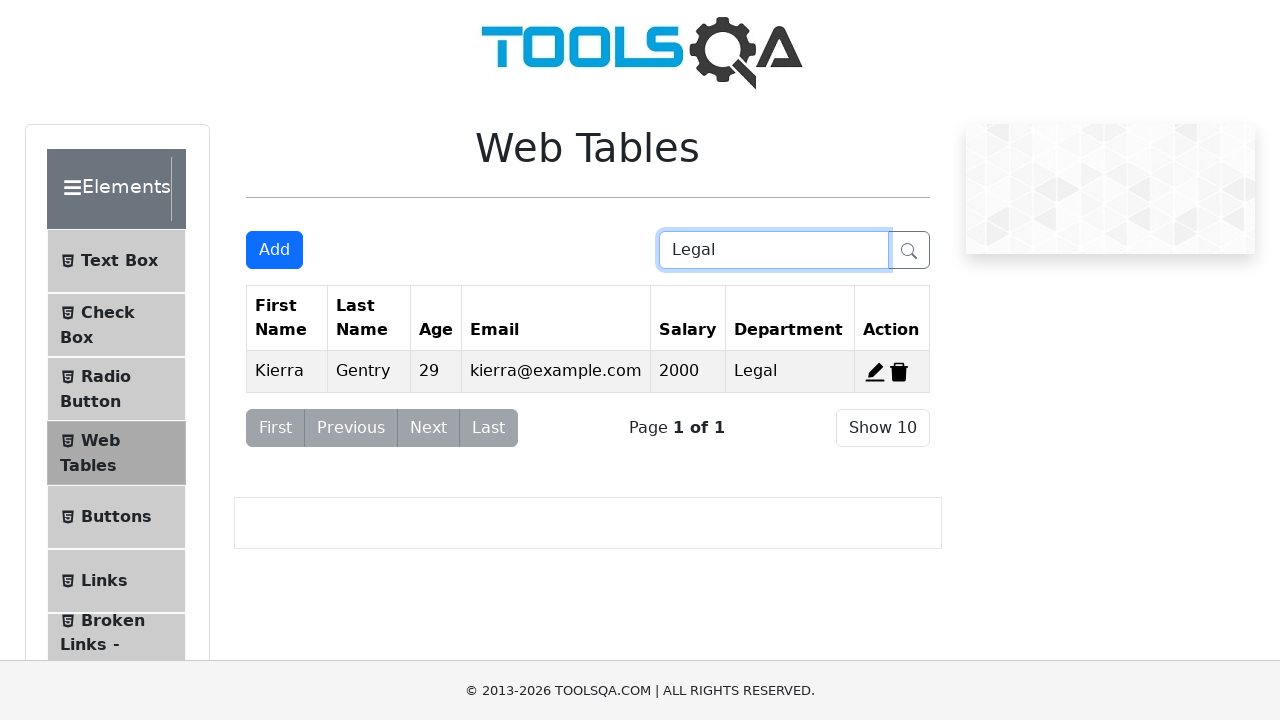

Located 0 table rows to verify search results
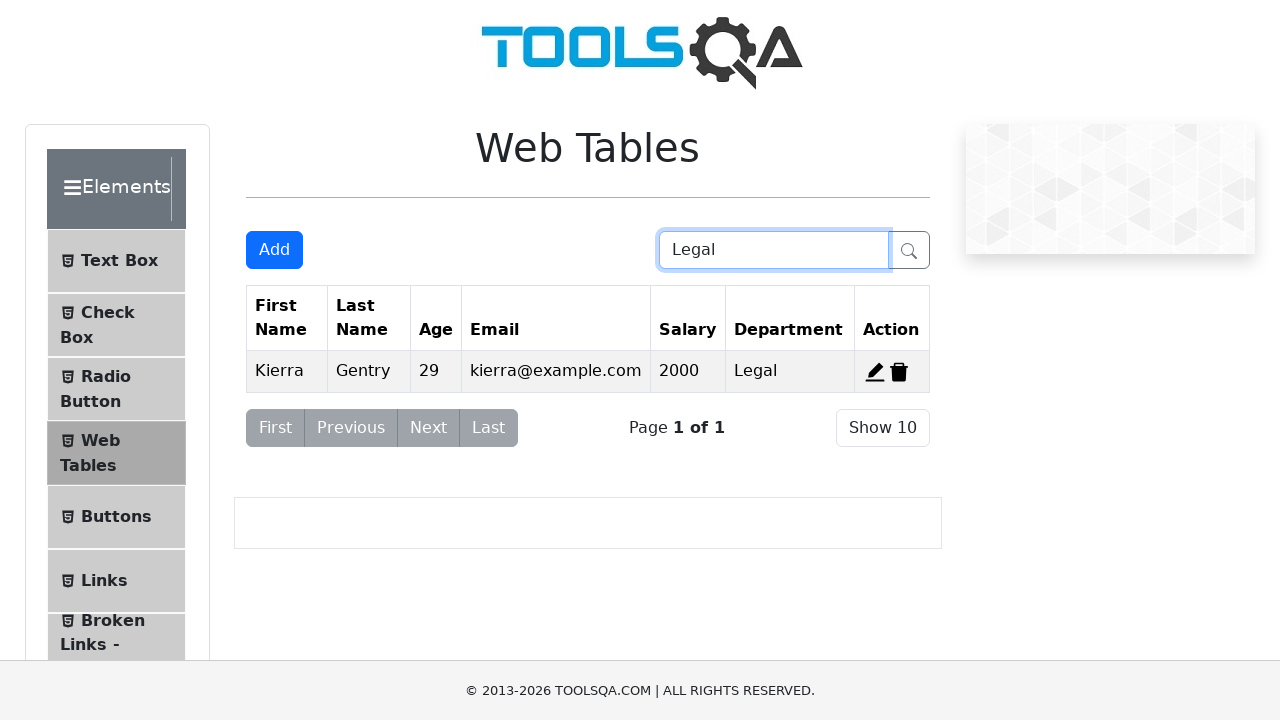

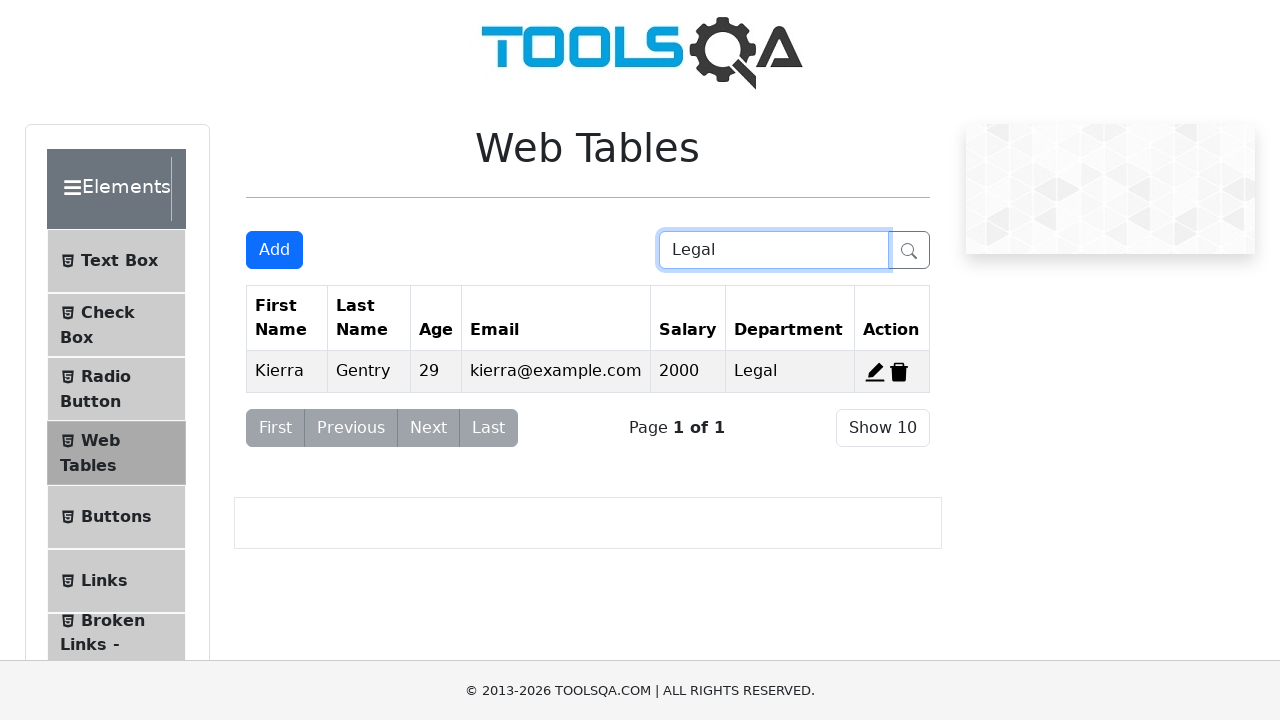